Tests a web page by clicking on various information buttons (resolution, location, details, timezone) to verify they are clickable and functional.

Starting URL: https://mfml.in/api/getInfo

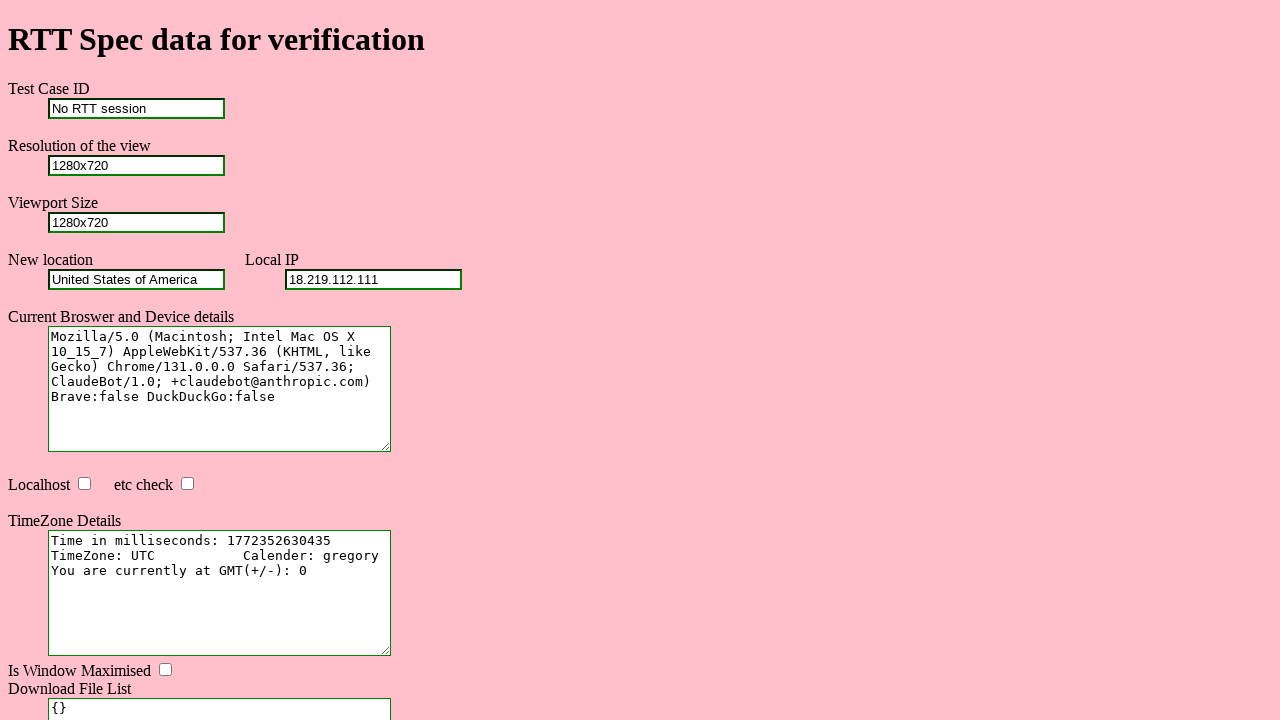

Resolution button became visible
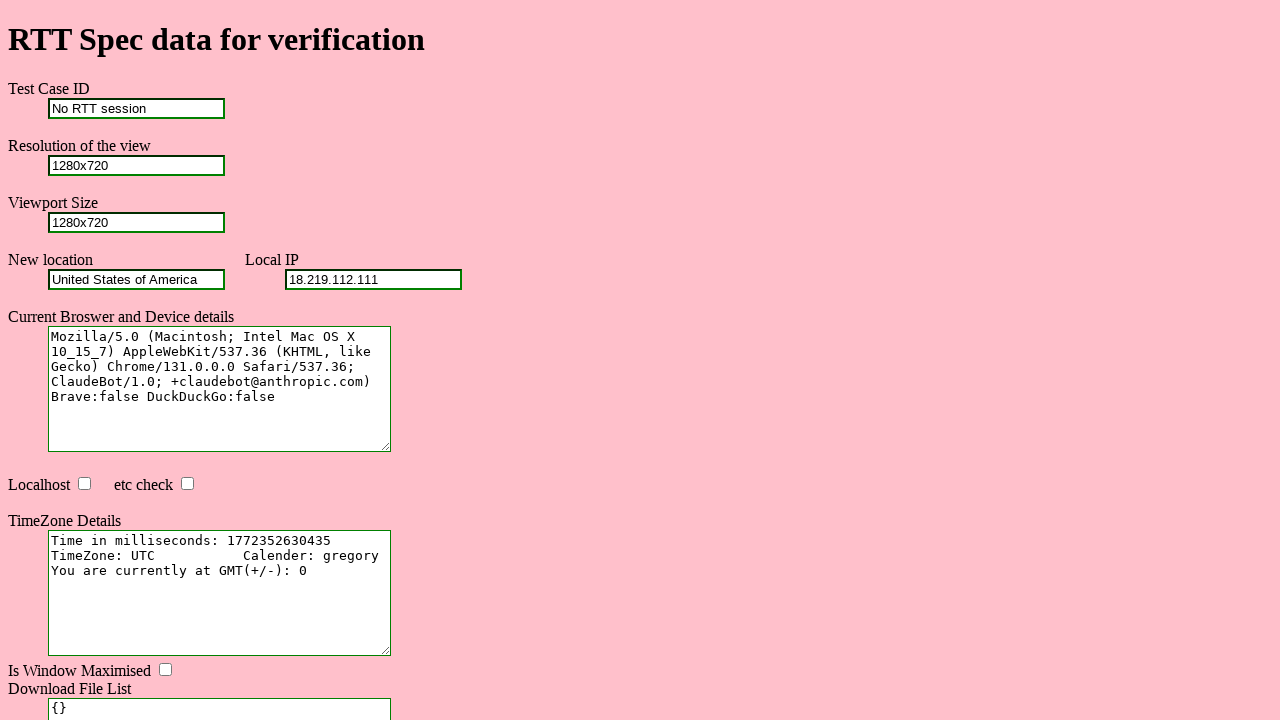

Clicked resolution button at (136, 165) on #resolution
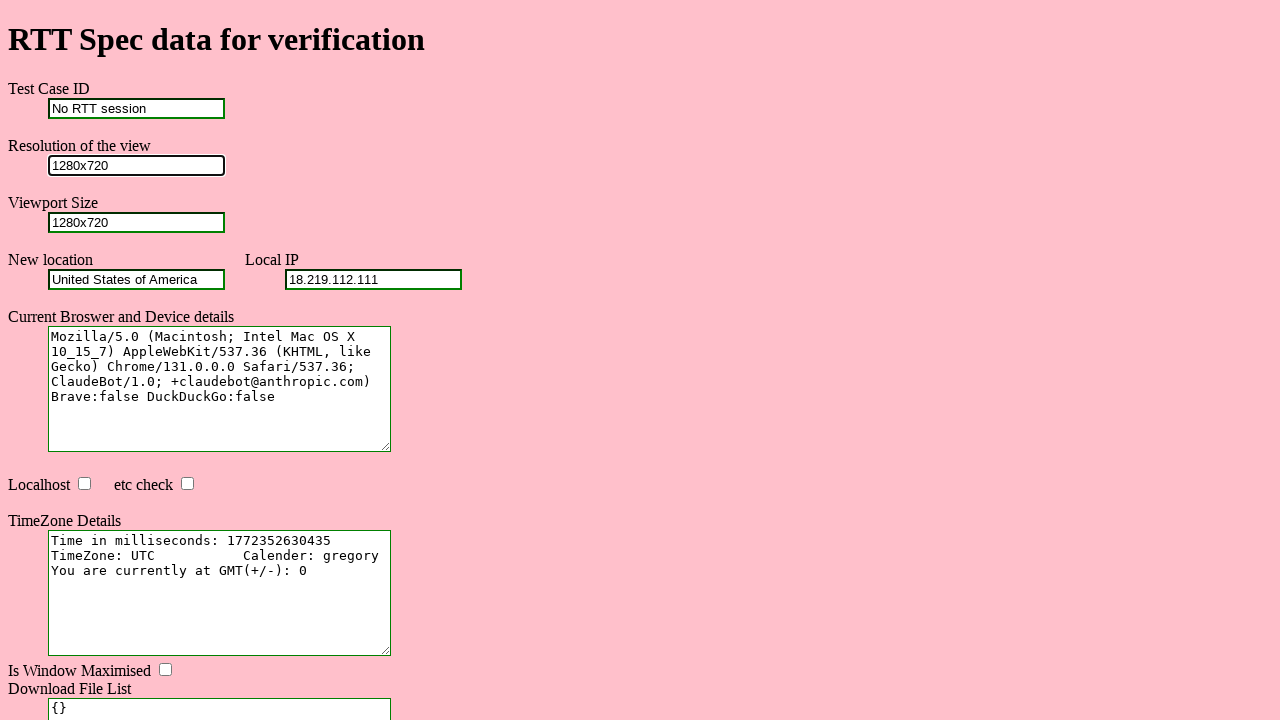

Location button became visible
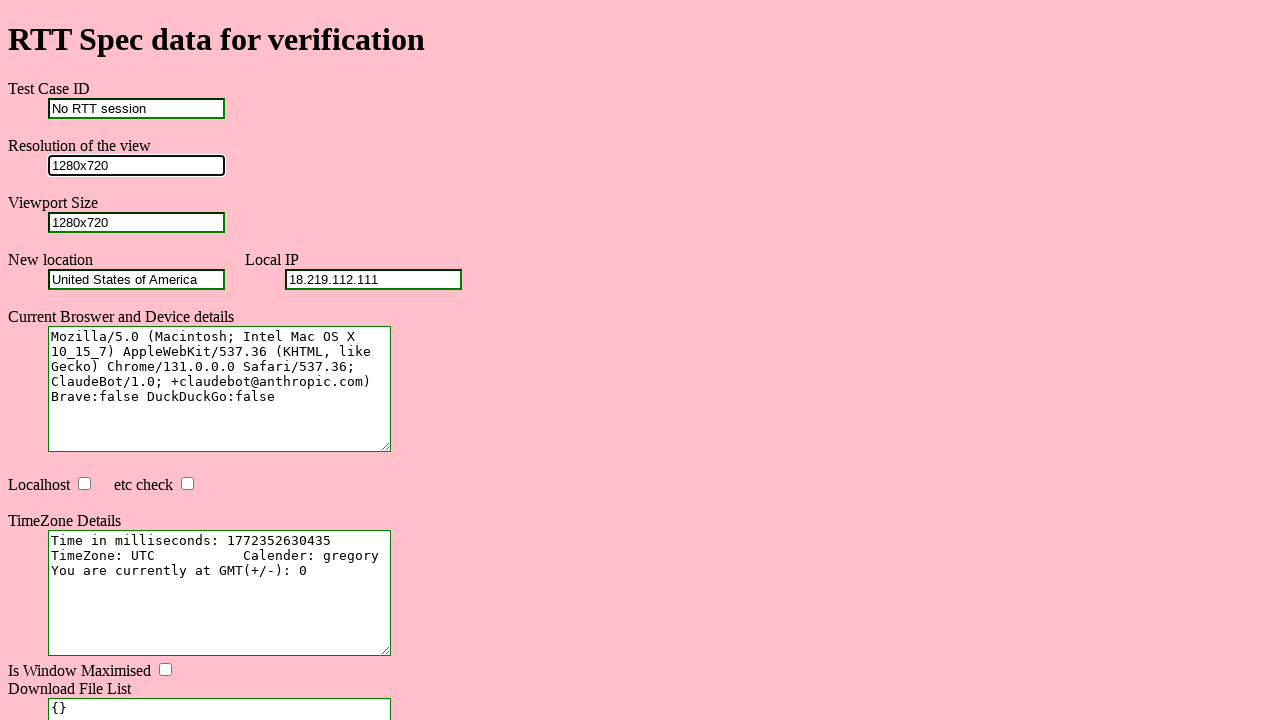

Clicked location button at (136, 279) on #location
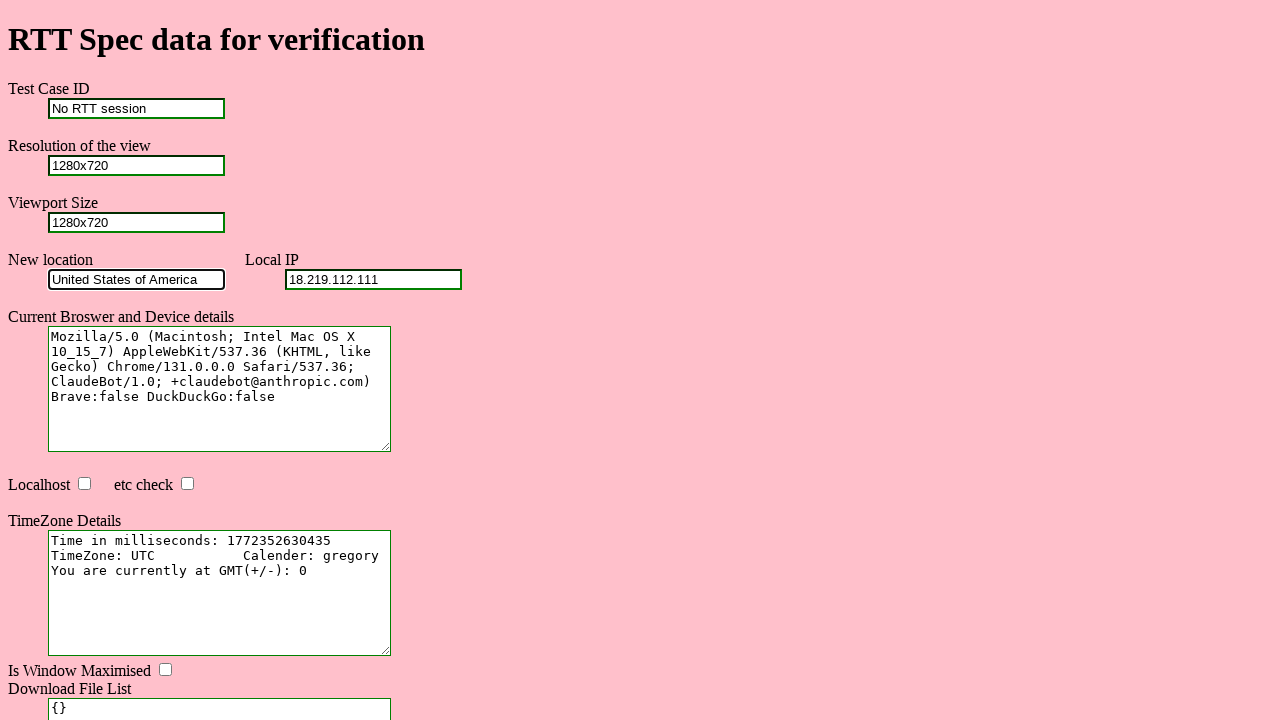

Details button became visible
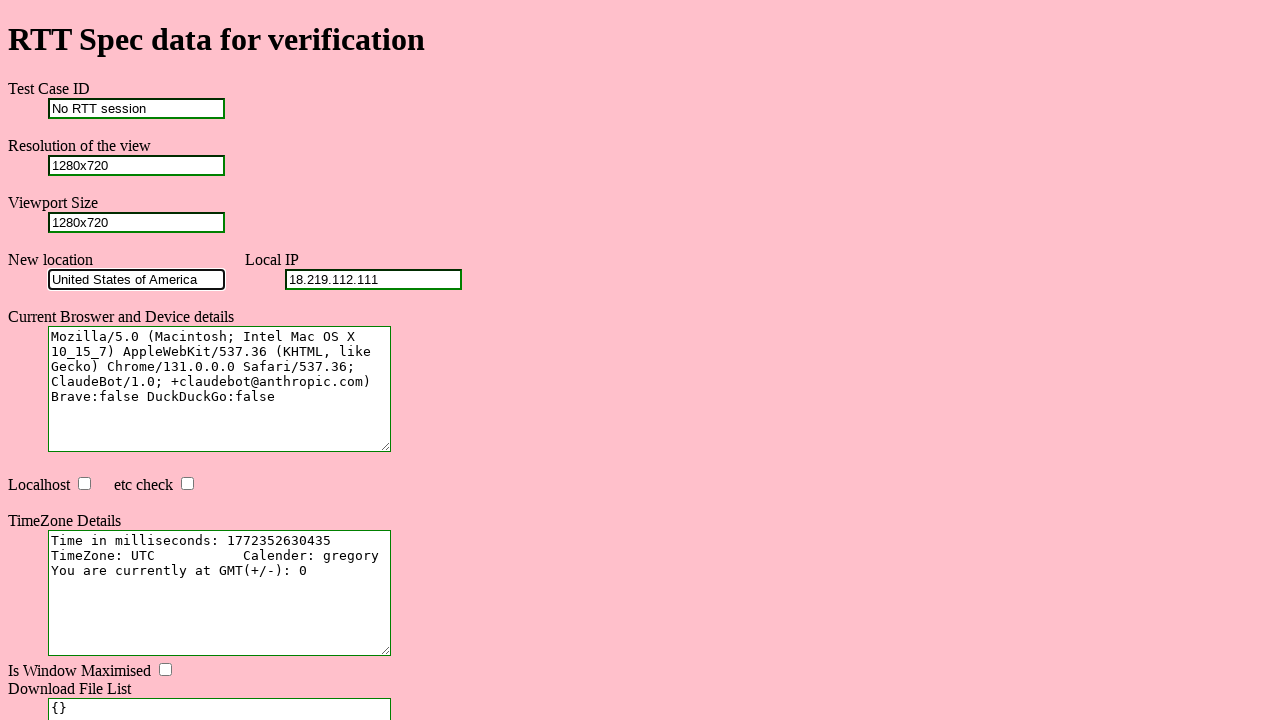

Clicked details button at (220, 389) on #details
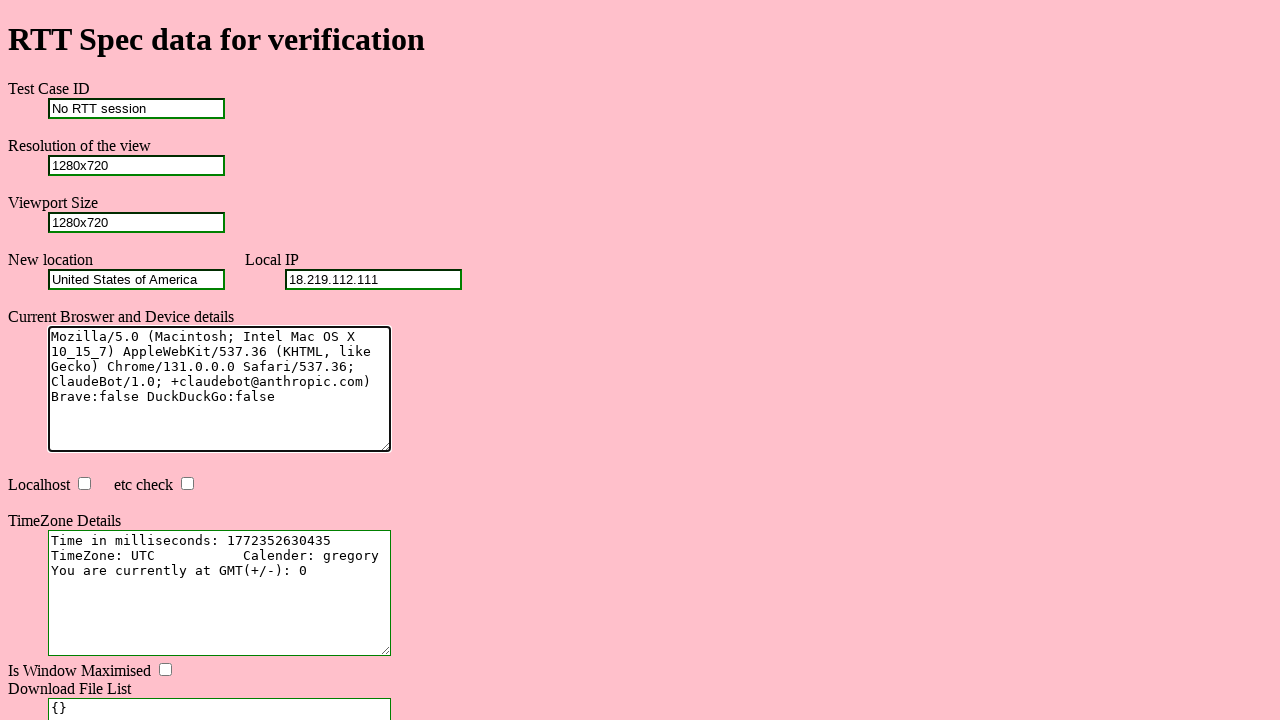

Timezone button became visible
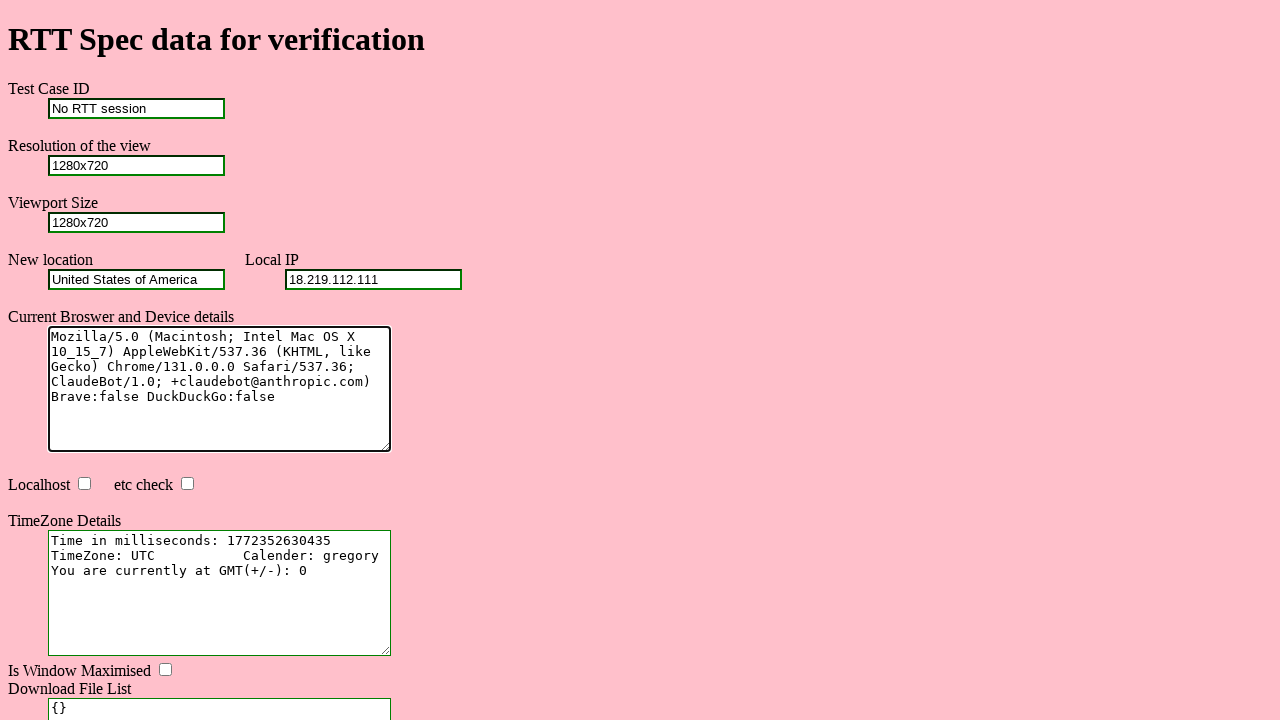

Clicked timezone button at (220, 593) on #timezone
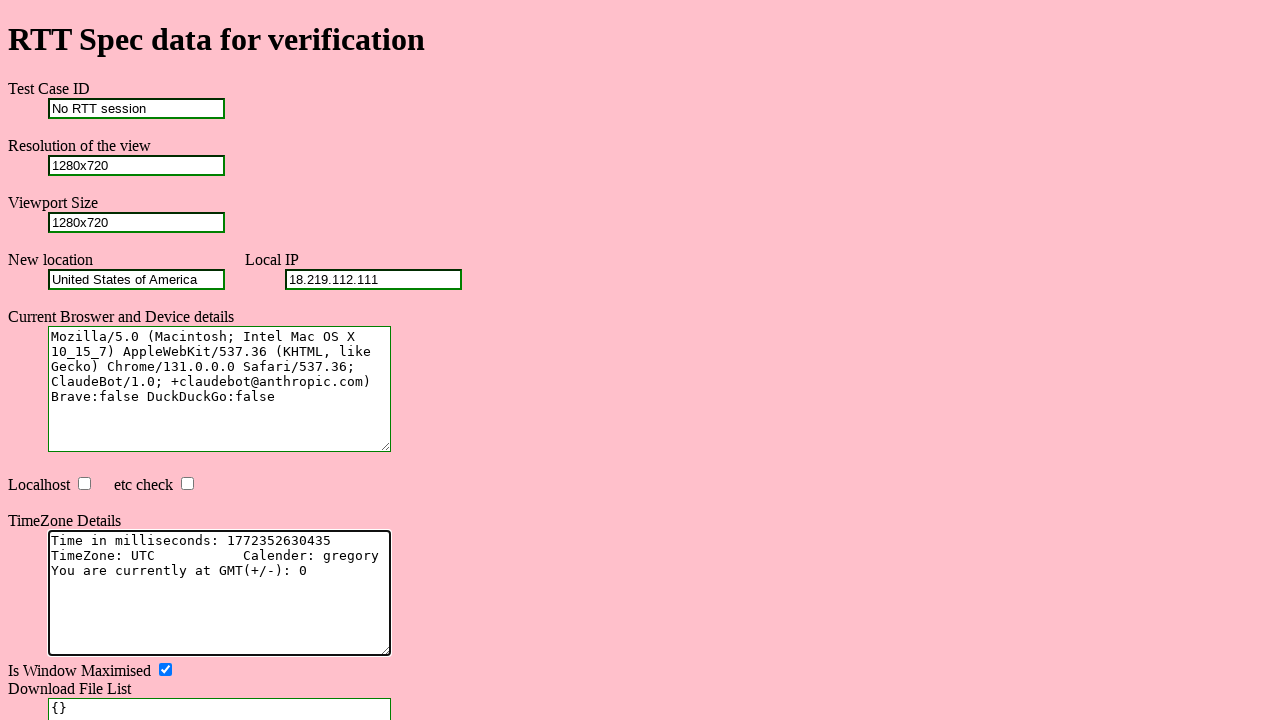

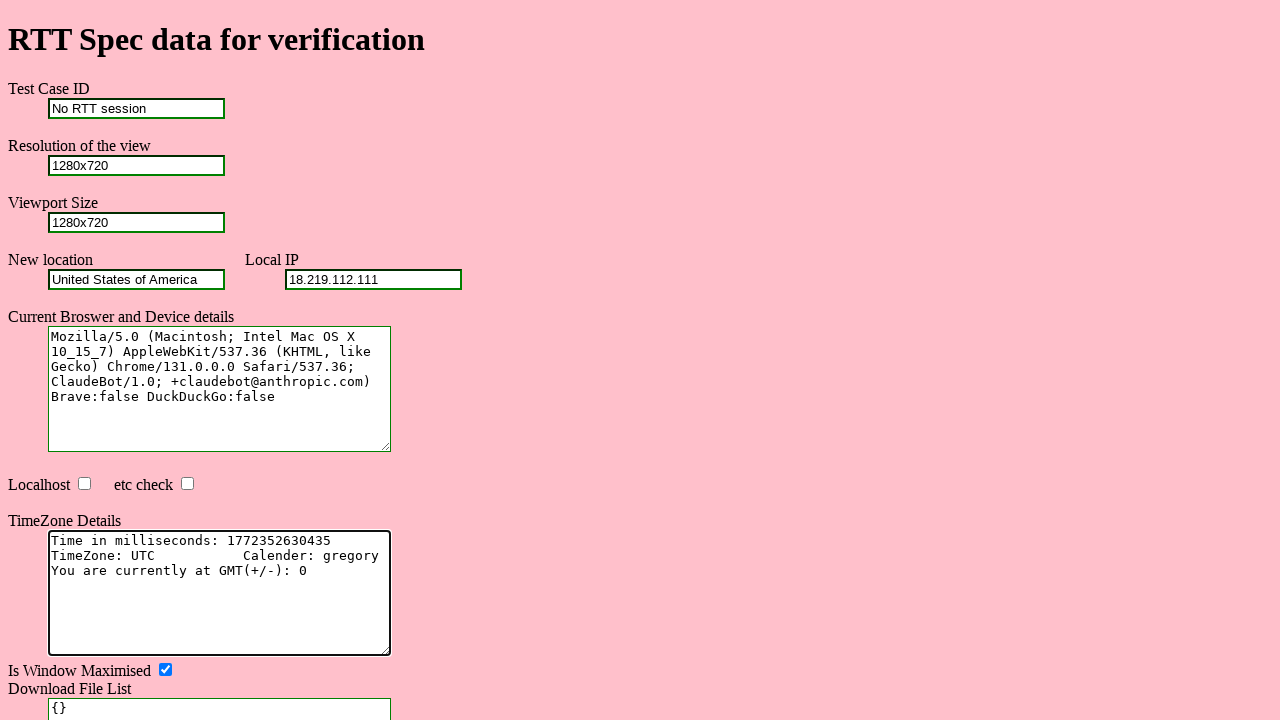